Tests drag and drop functionality by dragging an element from a draggable box to a droppable target.

Starting URL: https://www.qa-practice.com/elements/dragndrop/boxes

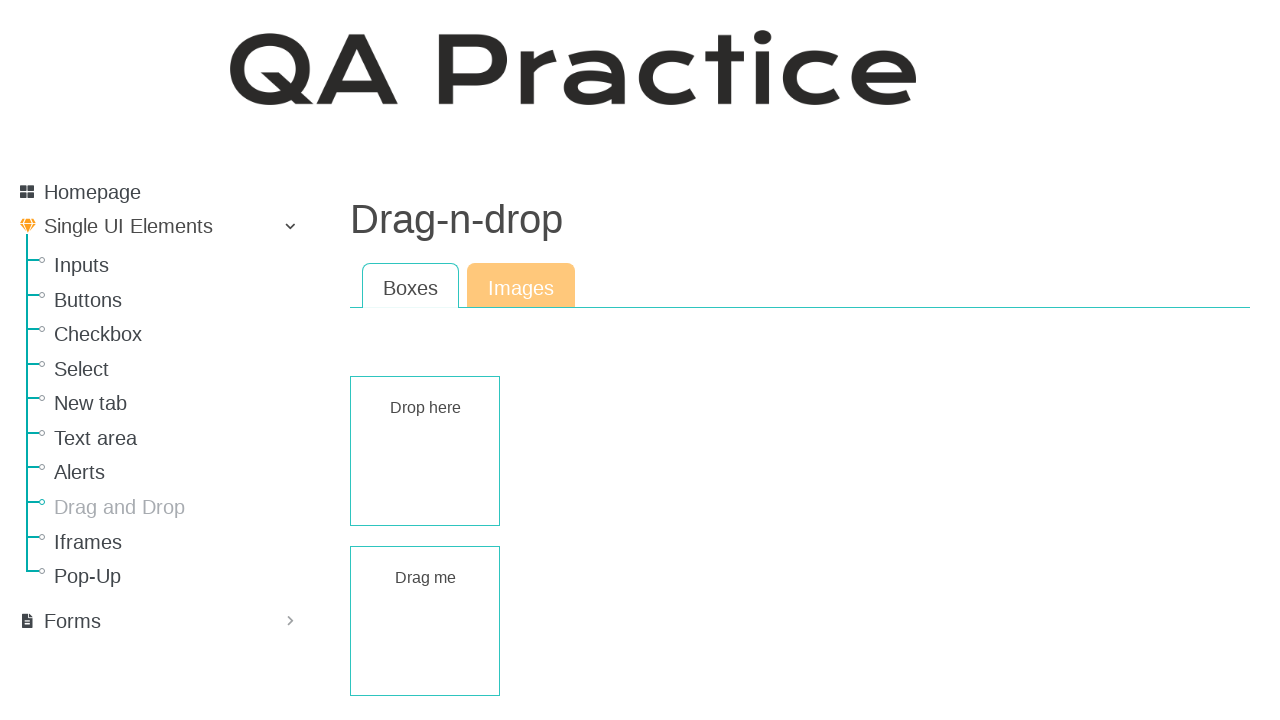

Dragged element from draggable box to droppable target at (425, 451)
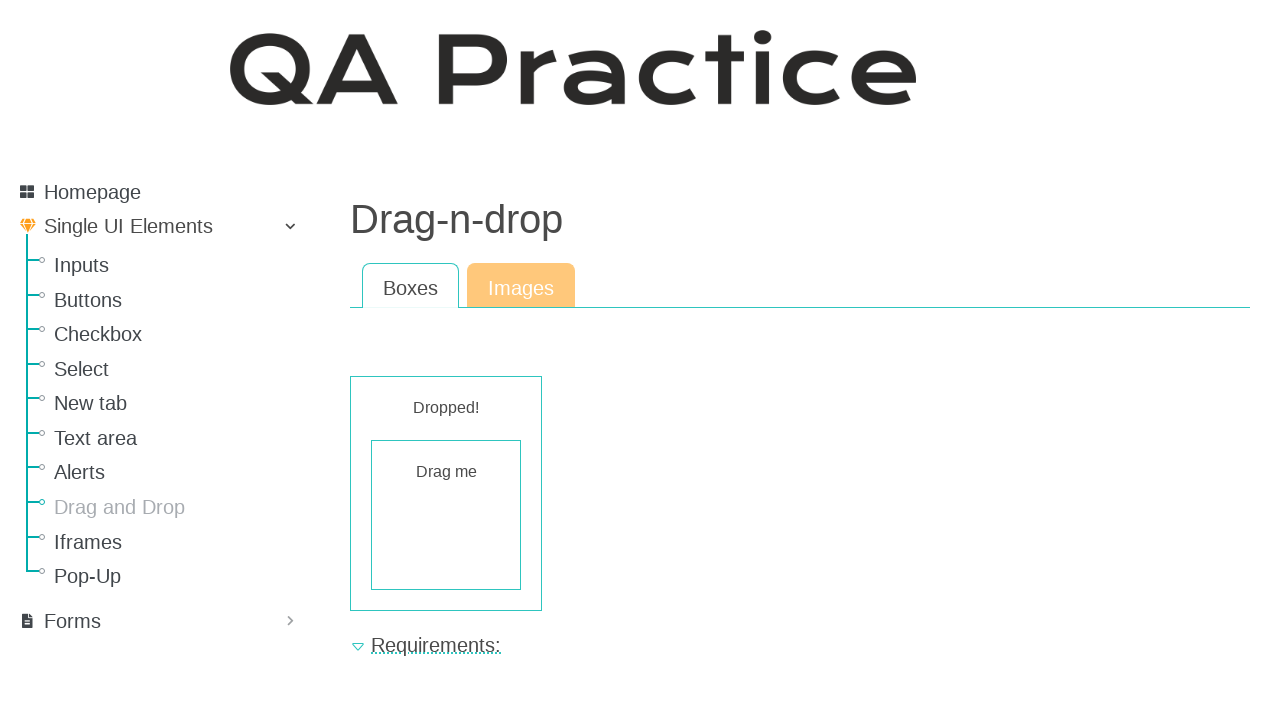

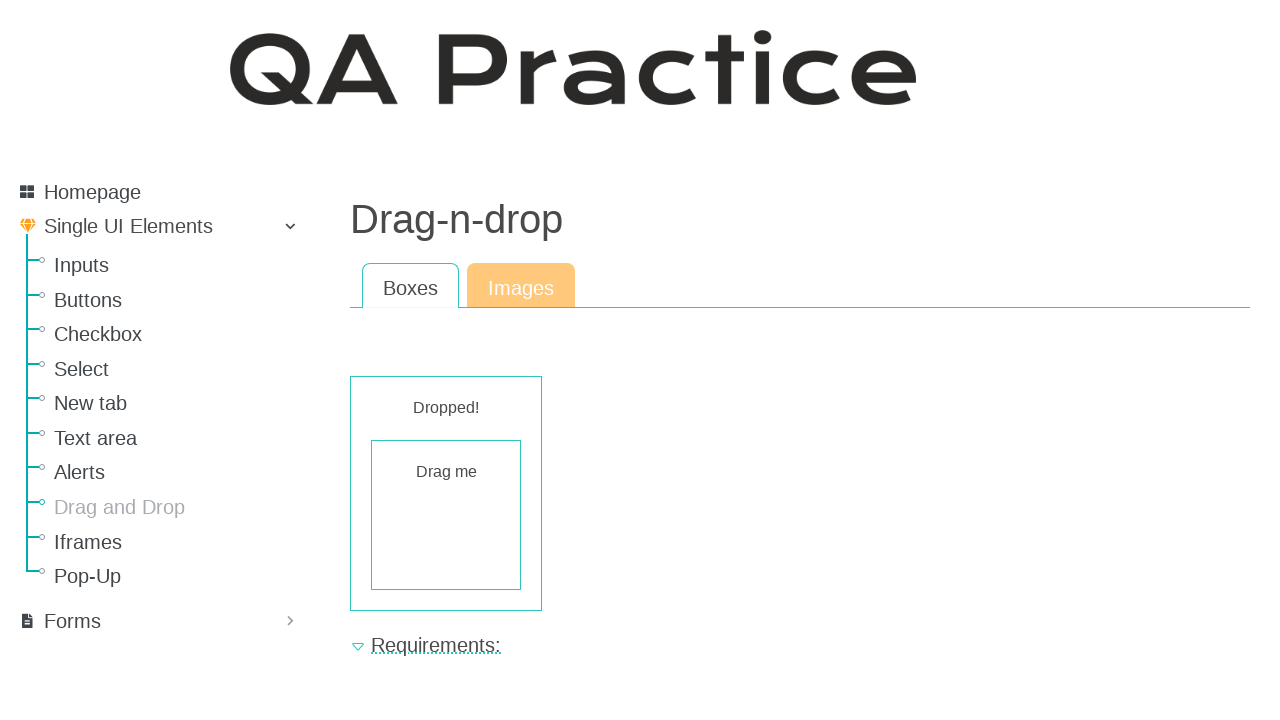